Navigates to the login page and verifies the page title is correct

Starting URL: https://rahulshettyacademy.com/loginpagePractise/

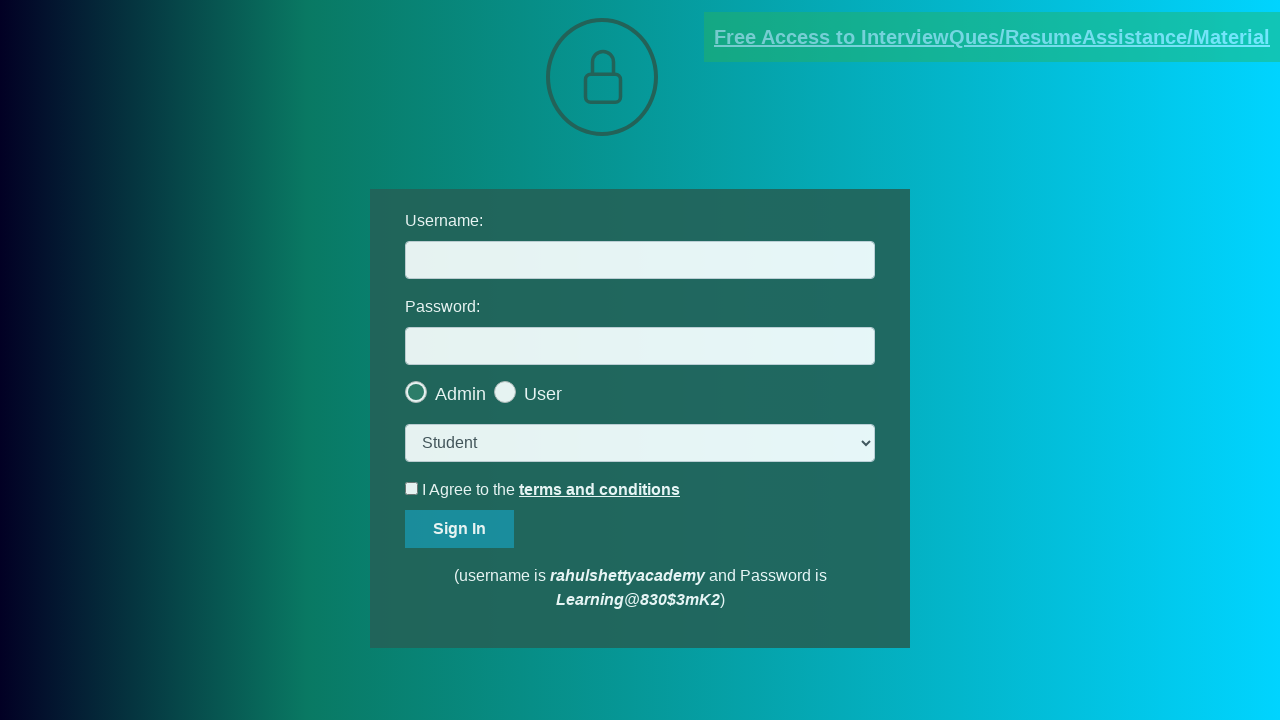

Verified page title is 'LoginPage Practise | Rahul Shetty Academy'
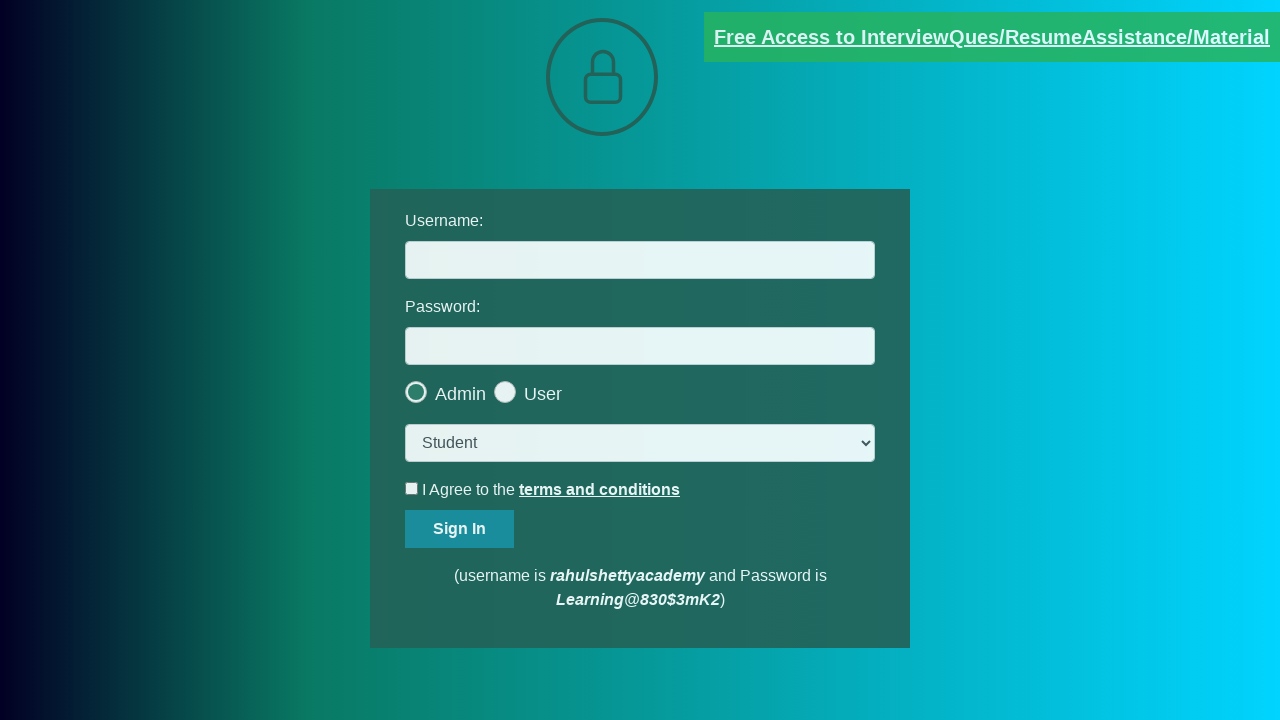

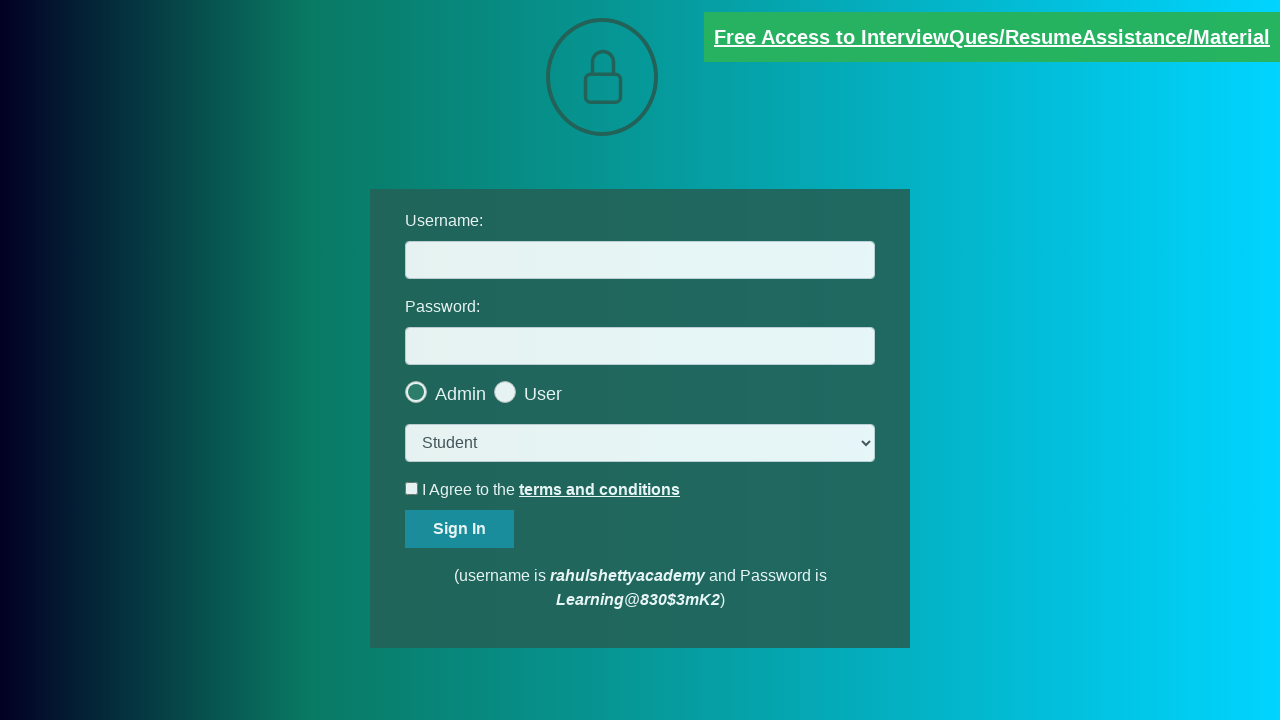